Tests timeout behavior by clicking an AJAX trigger button and then clicking the success button after it appears.

Starting URL: http://uitestingplayground.com/ajax

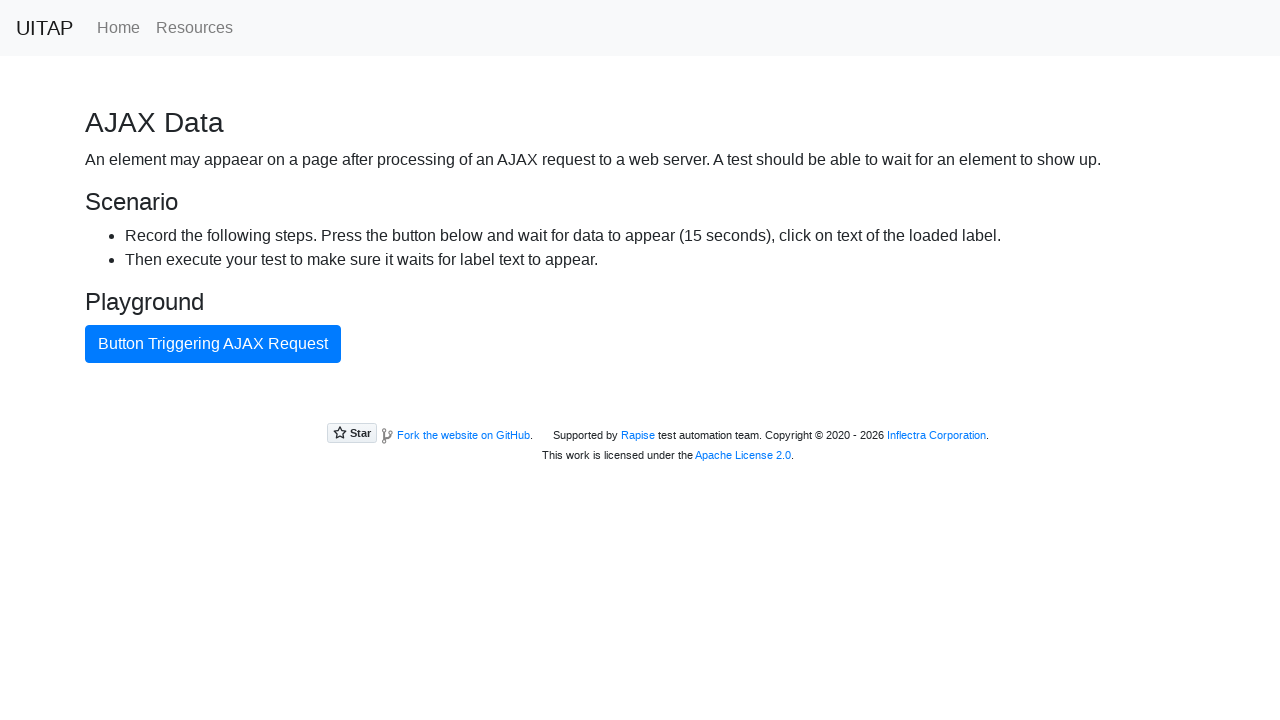

Clicked AJAX trigger button at (213, 344) on internal:text="Button Triggering AJAX Request"i
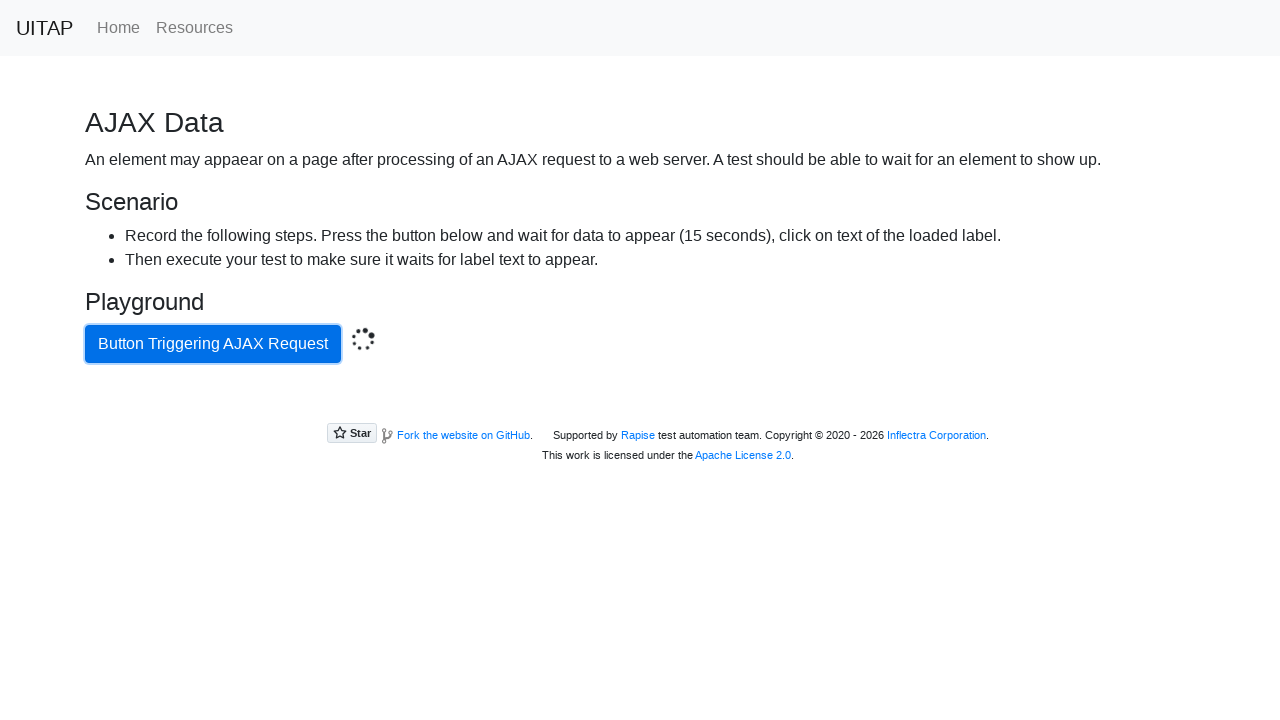

Clicked success button after AJAX request completed at (640, 405) on .bg-success
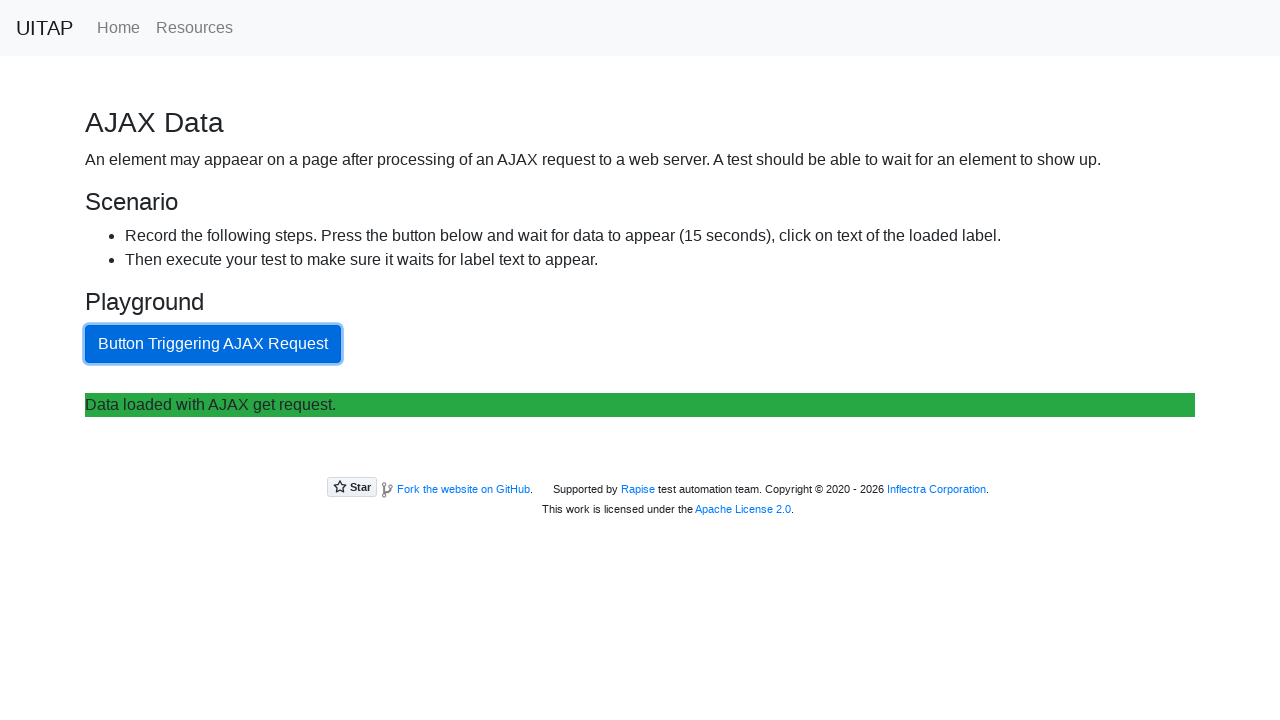

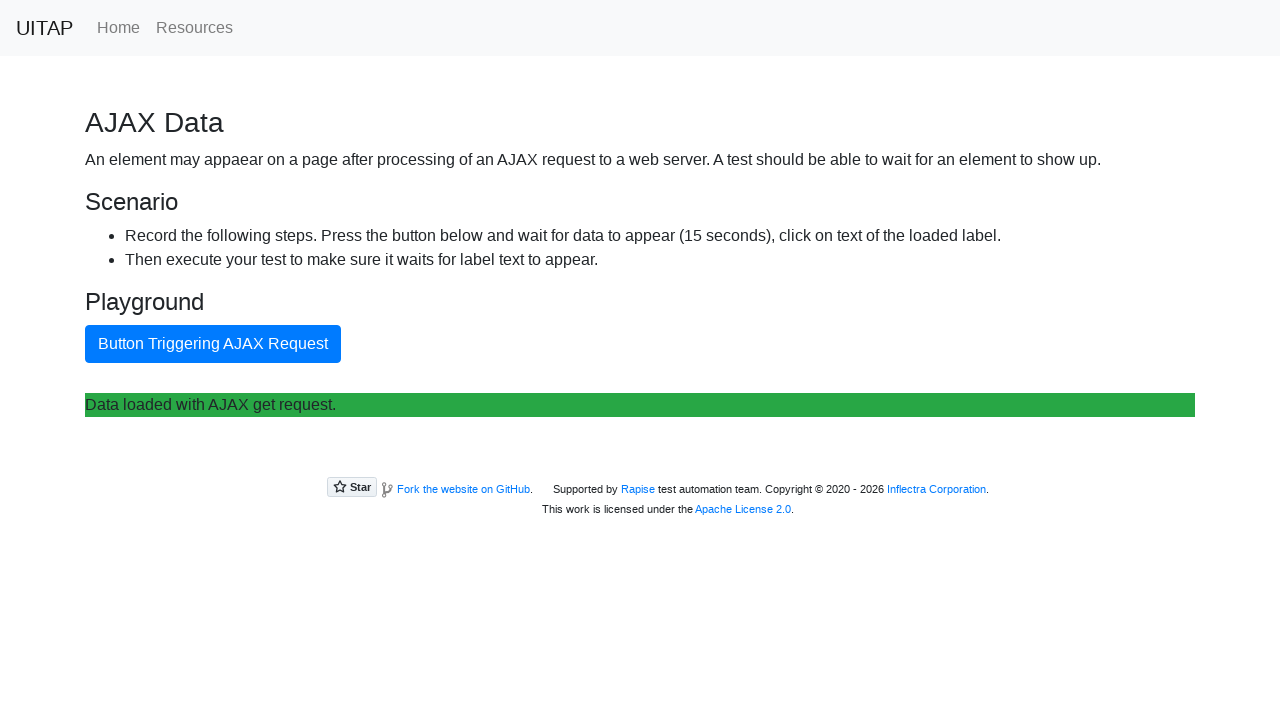